Tests navigation to the CPA page by clicking the CPA link and verifying the redirect

Starting URL: https://www.ifmg.edu.br/sabara

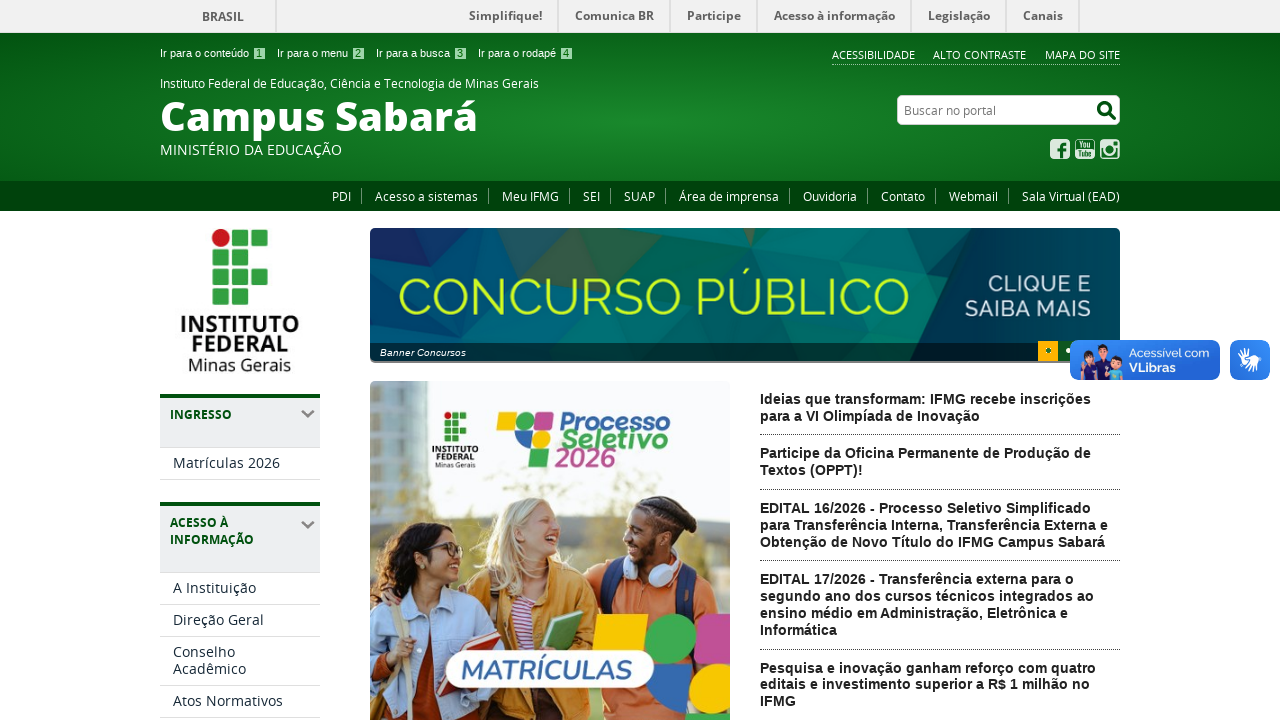

Located CPA portal link element(s)
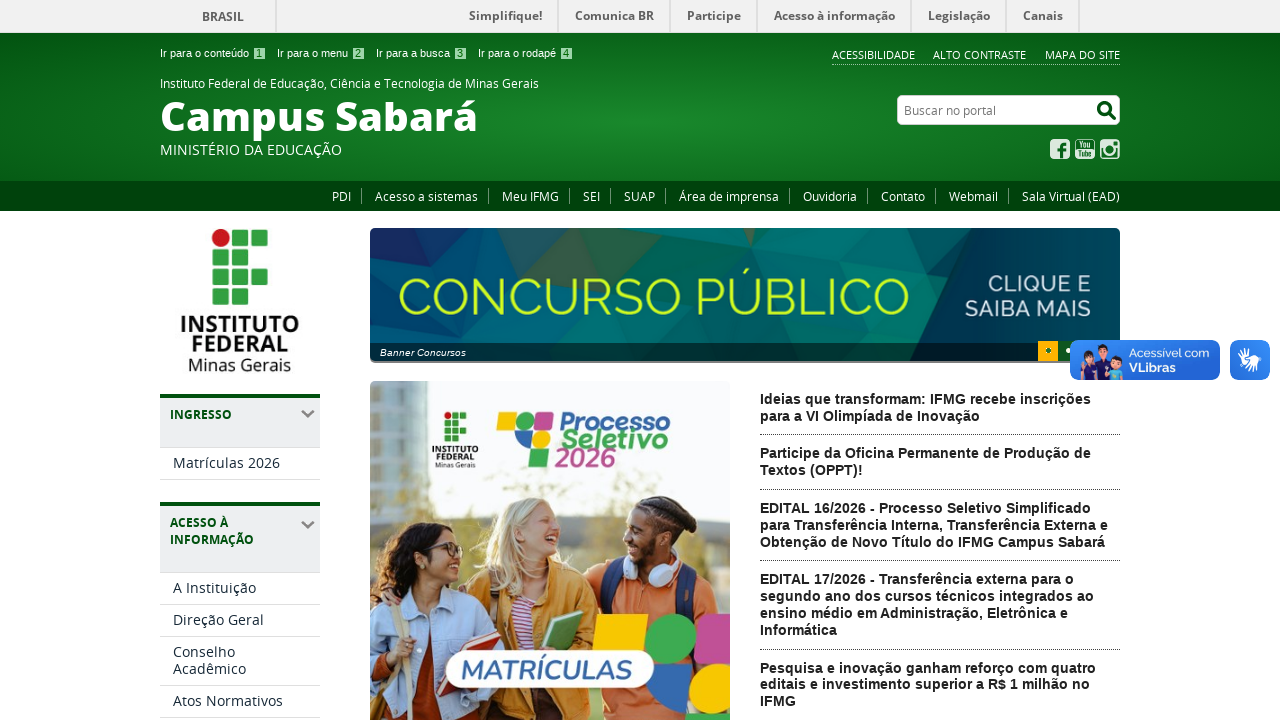

Clicked on CPA portal link at (426, 196) on #portalservicos-cpa-1 >> nth=0
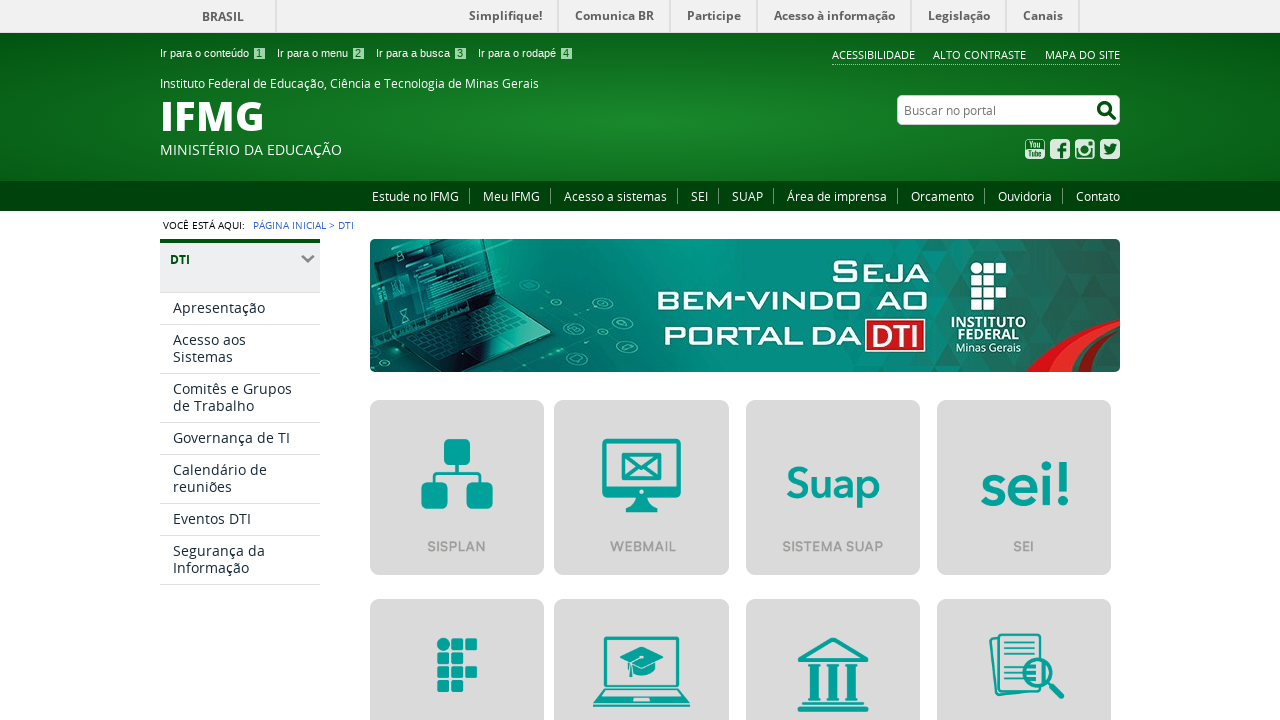

Waited for DOM content to load
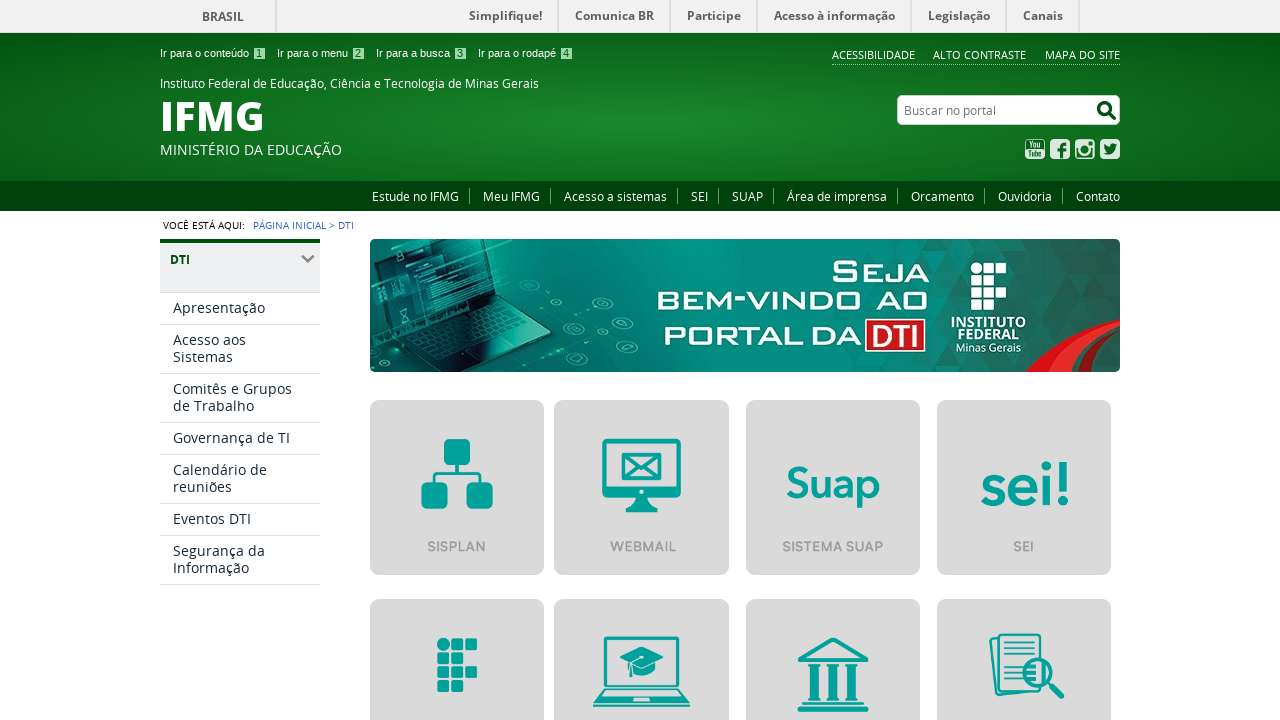

Verified page title contains 'Instituto Federal' - CPA redirect successful
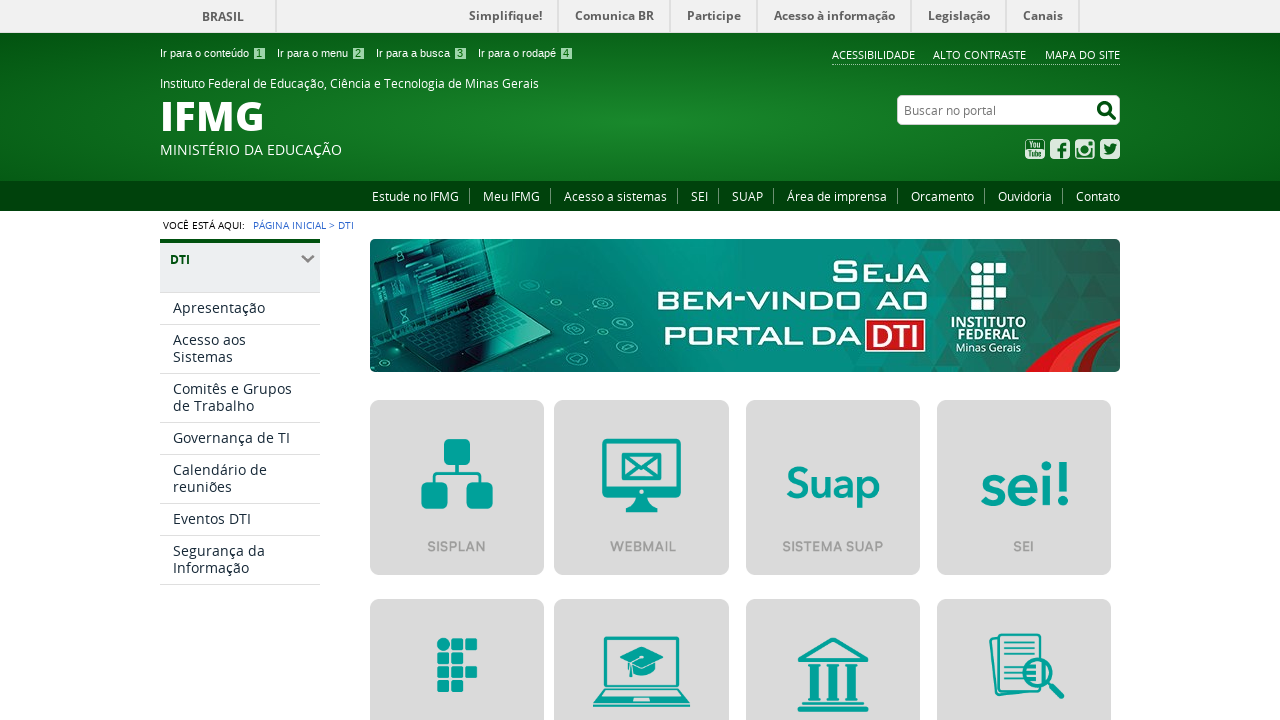

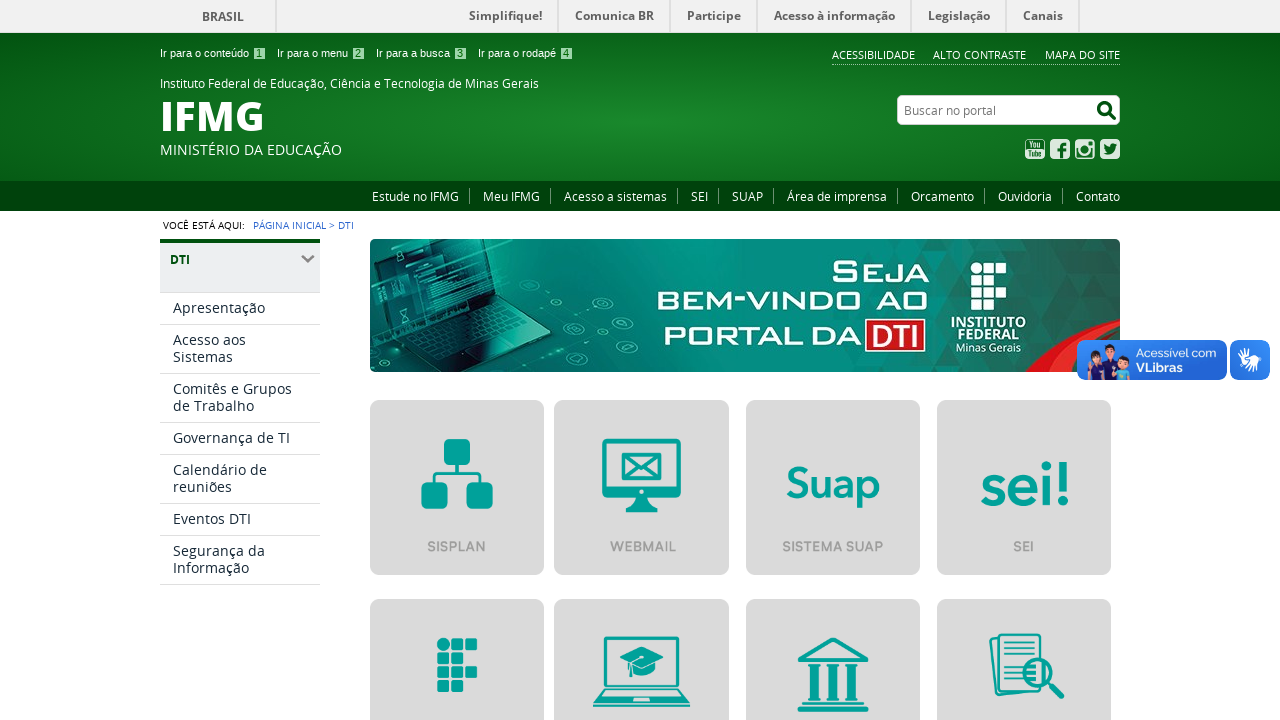